Tests clicking on a simple link element on the DemoQA links practice page

Starting URL: https://demoqa.com/links

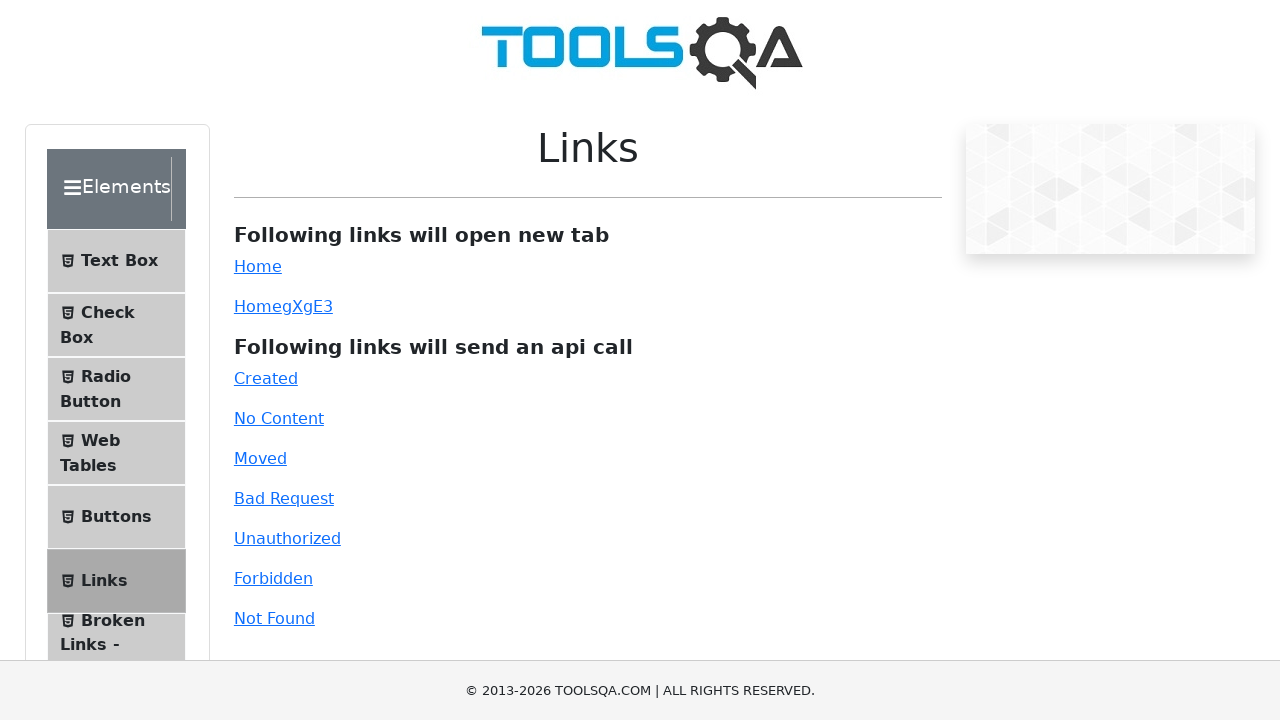

Clicked on the simple link element on DemoQA links practice page at (258, 266) on #simpleLink
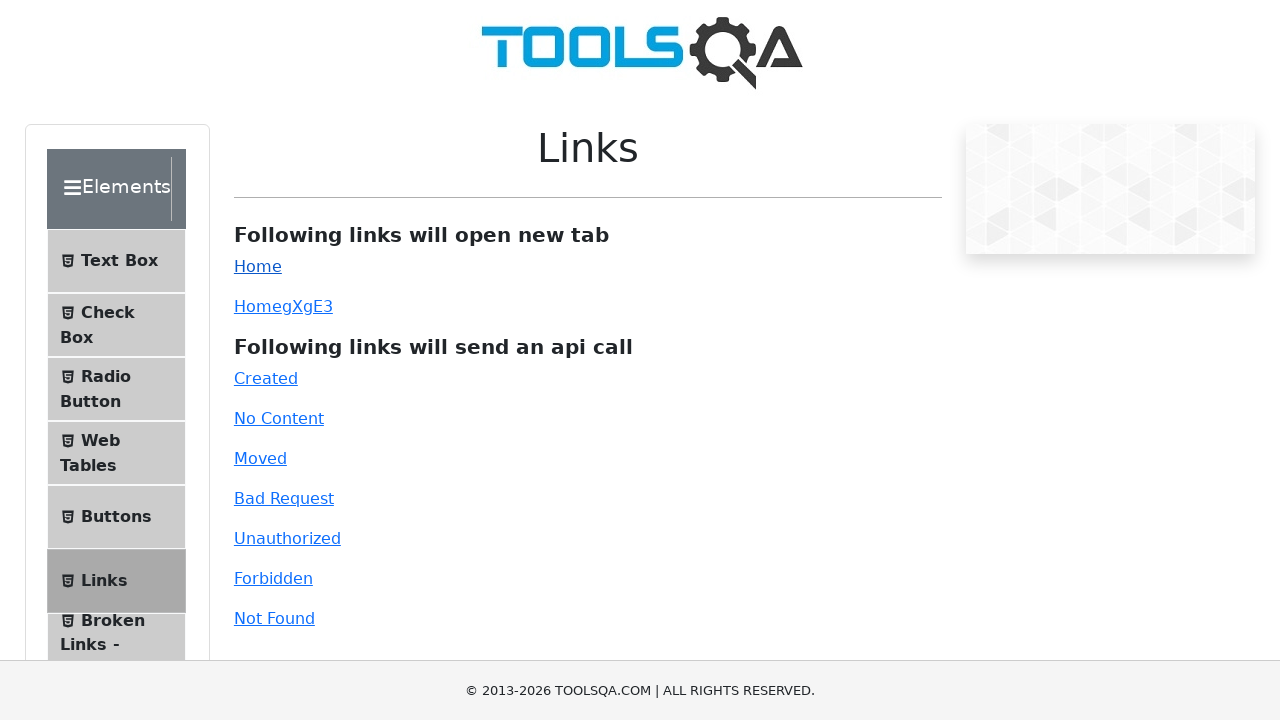

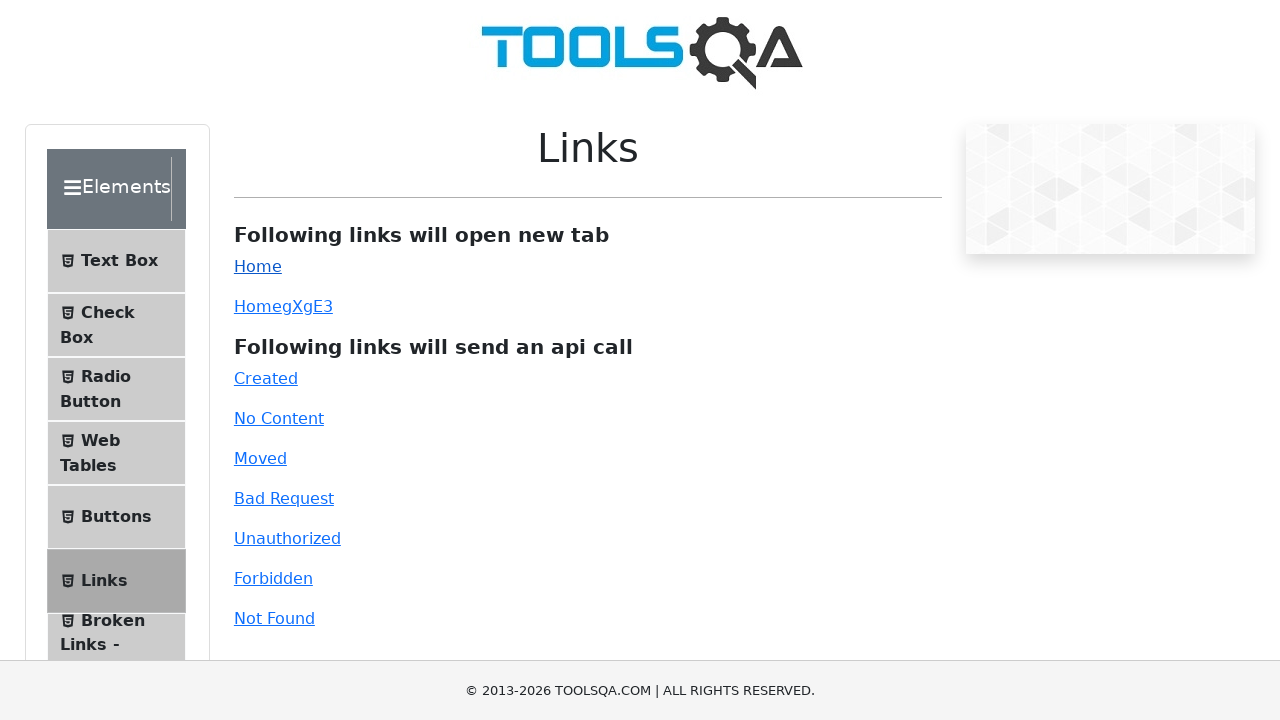